Tests slider manipulation by adjusting horizontal and vertical sliders to specific values using keyboard navigation

Starting URL: https://seiyria.com/bootstrap-slider/#example-17

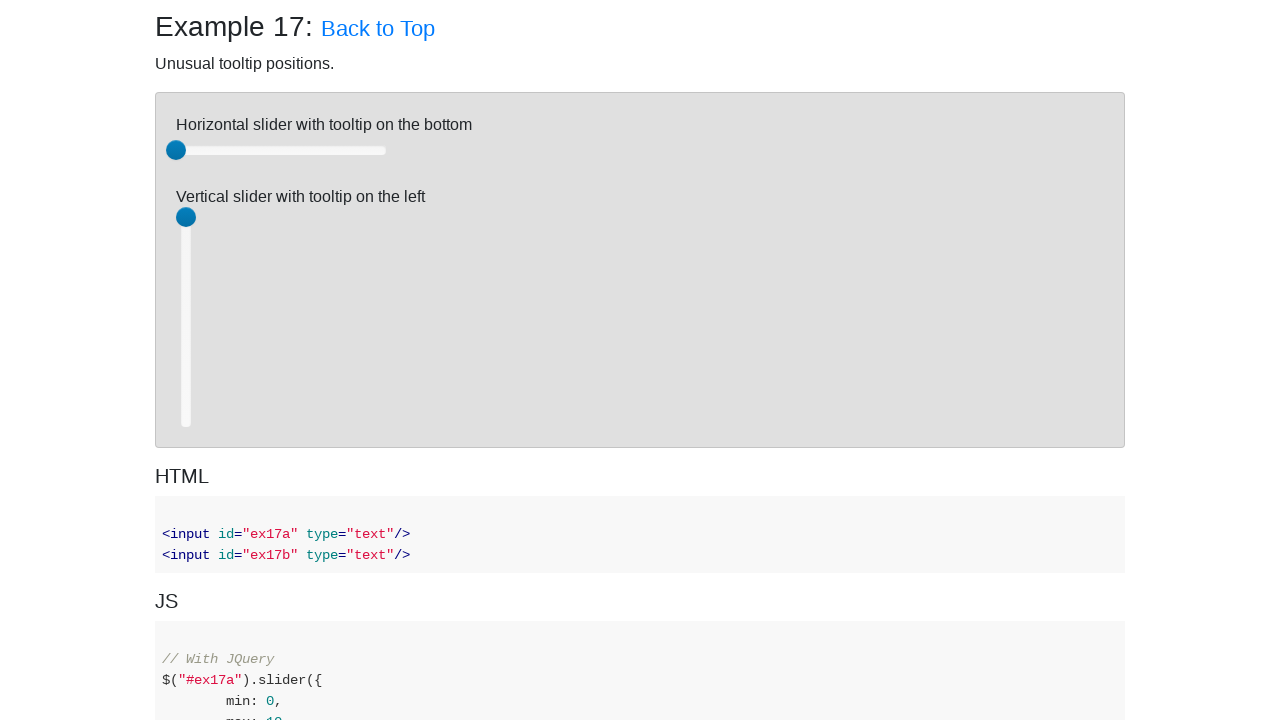

Located horizontal slider element
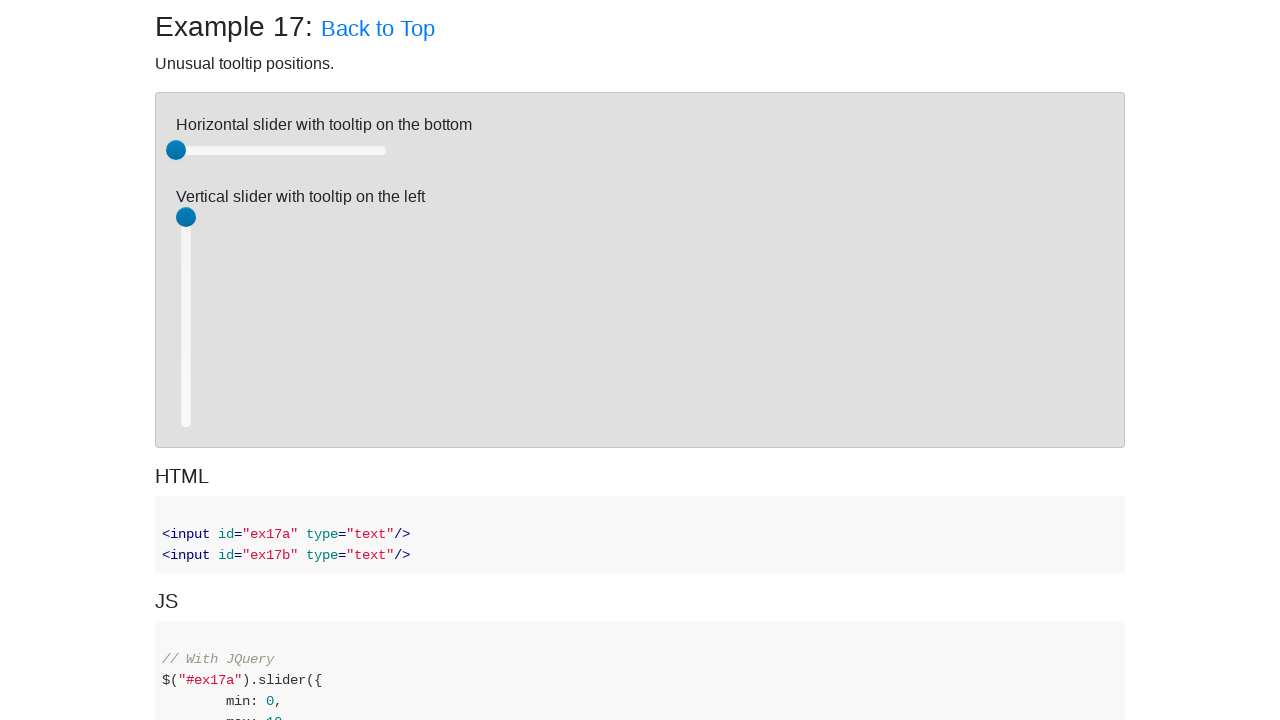

Located vertical slider element
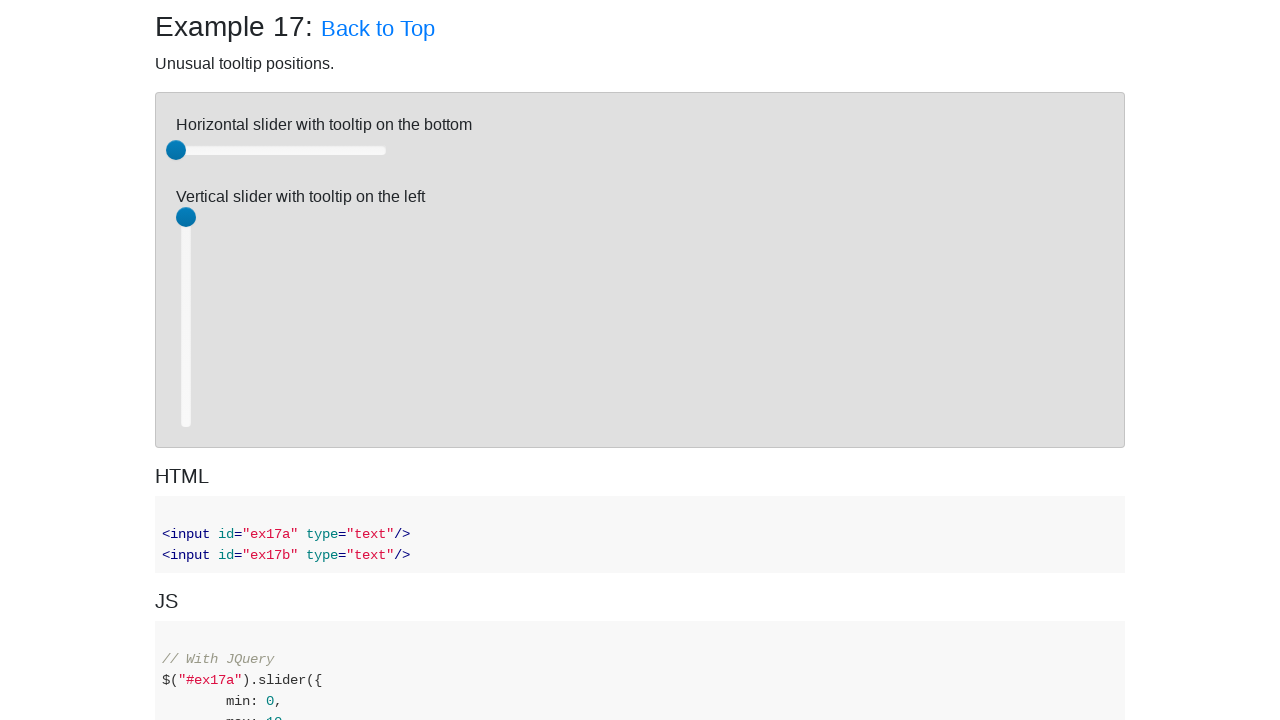

Focused on horizontal slider on (//div[@id='example-17']//div[@role='slider'])[1]
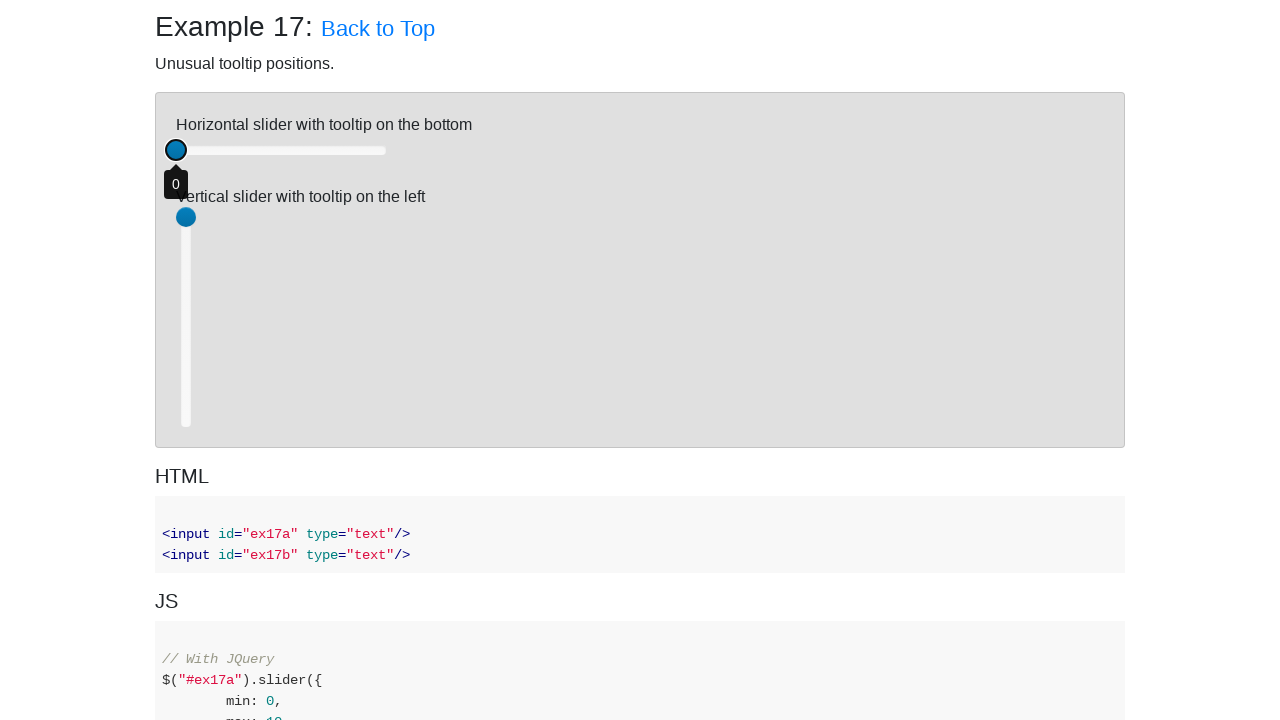

Retrieved horizontal slider current value: 0
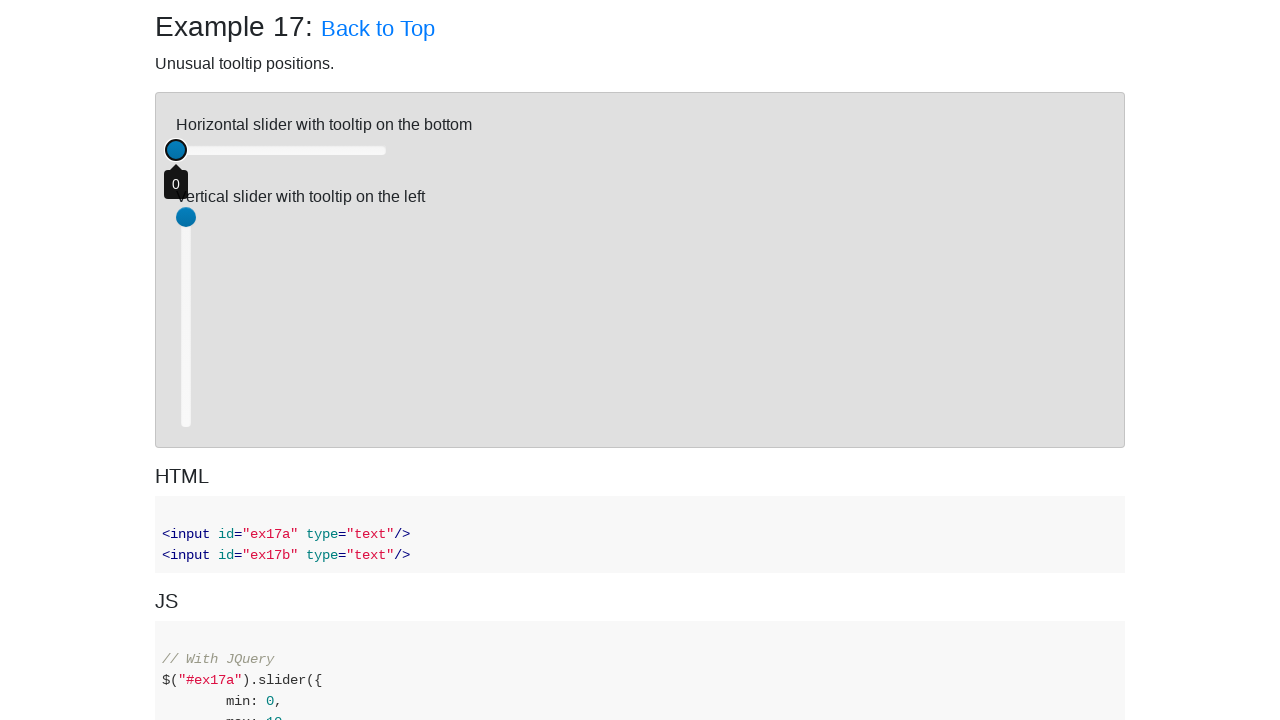

Pressed ArrowRight to increase horizontal slider value
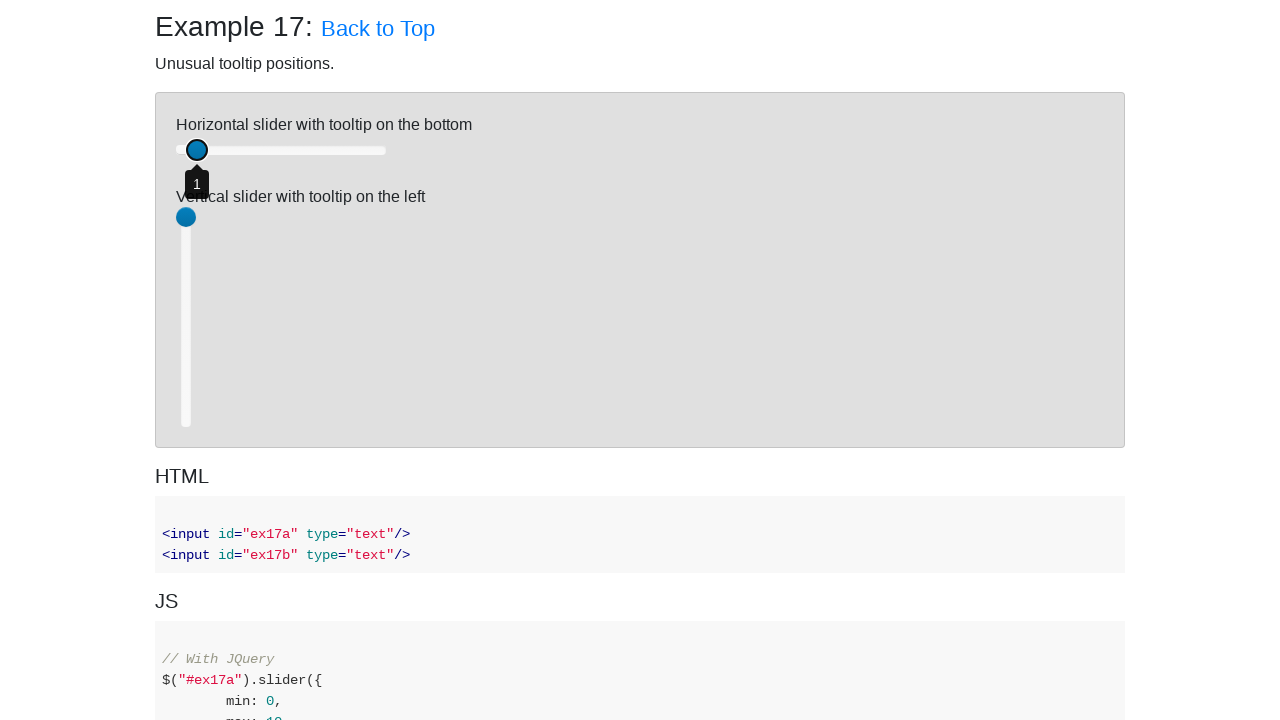

Pressed ArrowRight to increase horizontal slider value
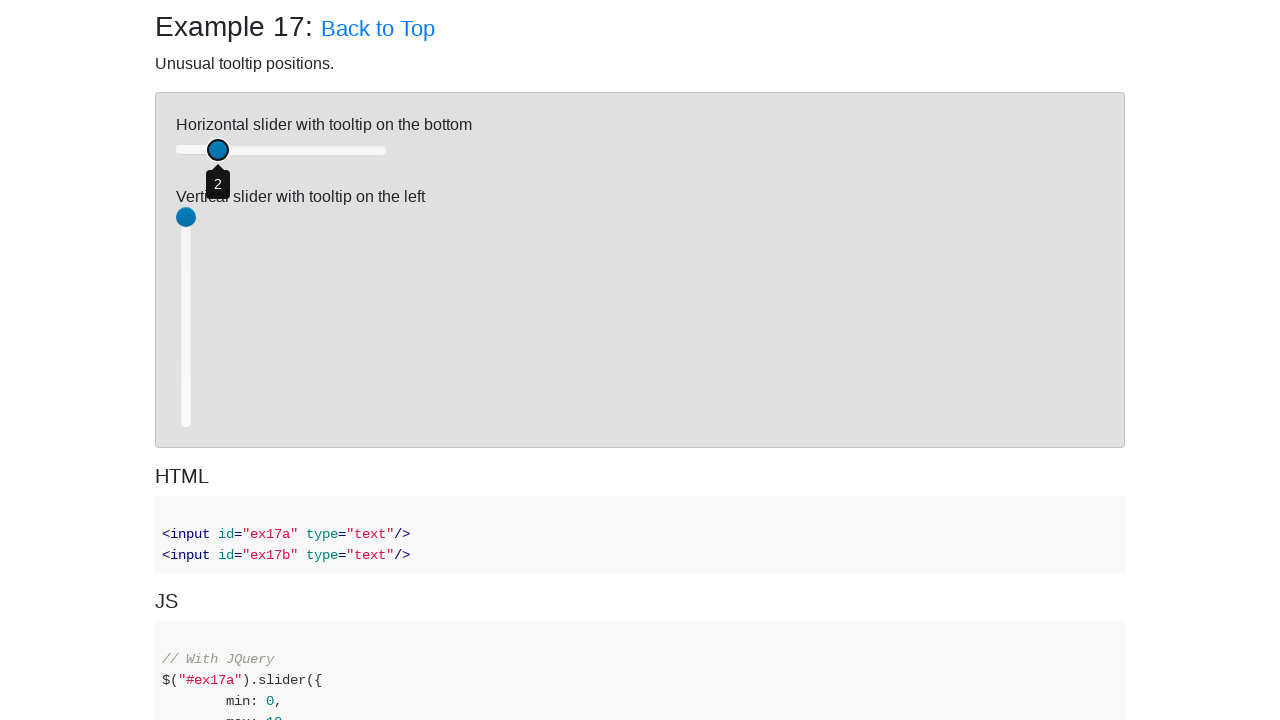

Pressed ArrowRight to increase horizontal slider value
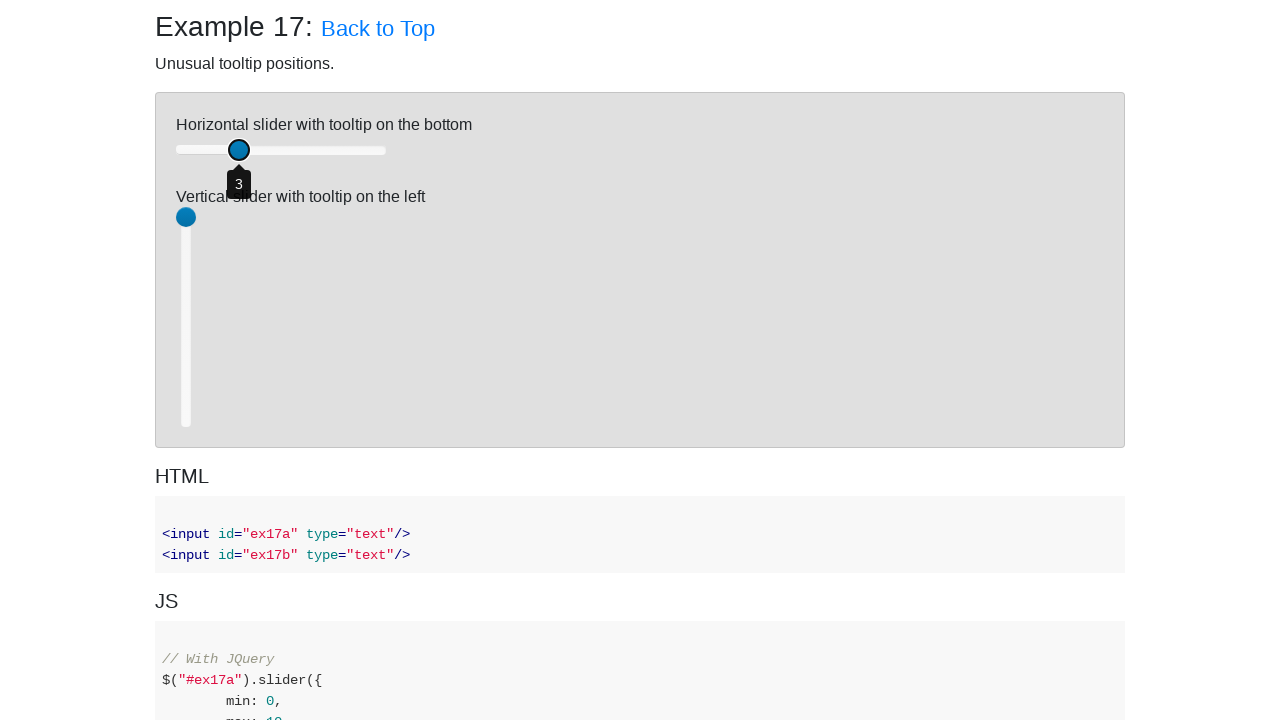

Pressed ArrowRight to increase horizontal slider value
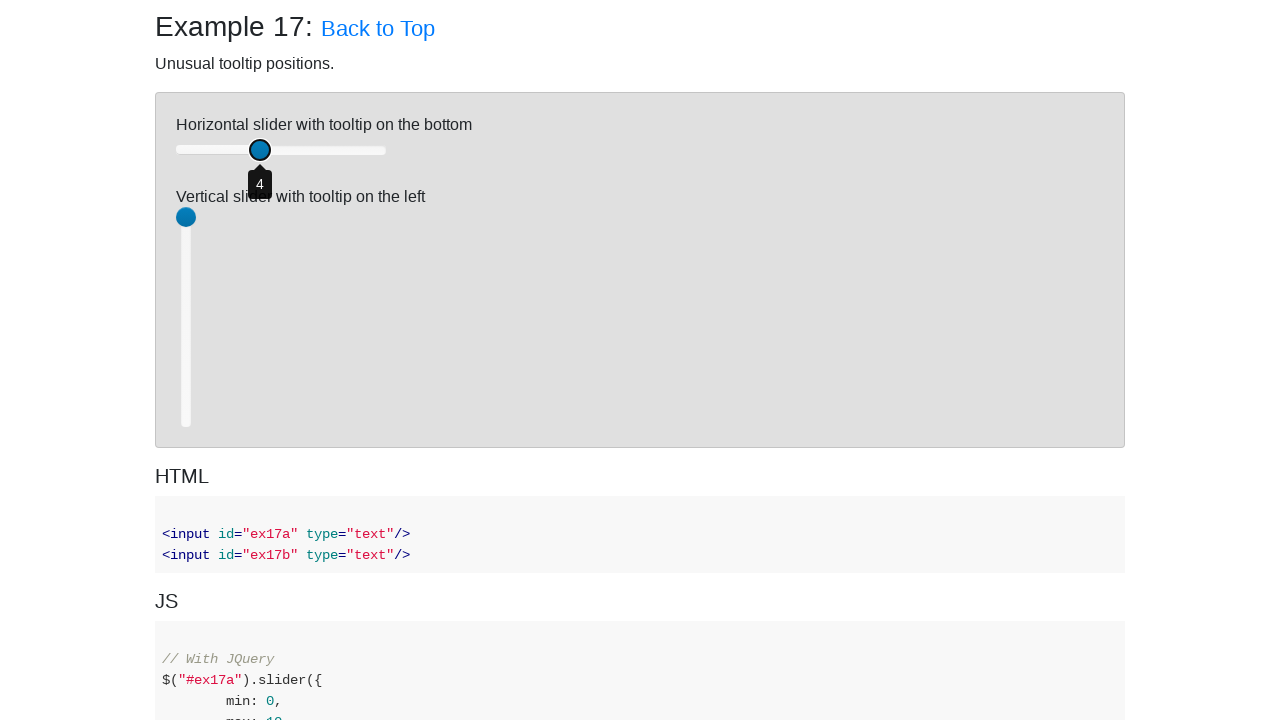

Pressed ArrowRight to increase horizontal slider value
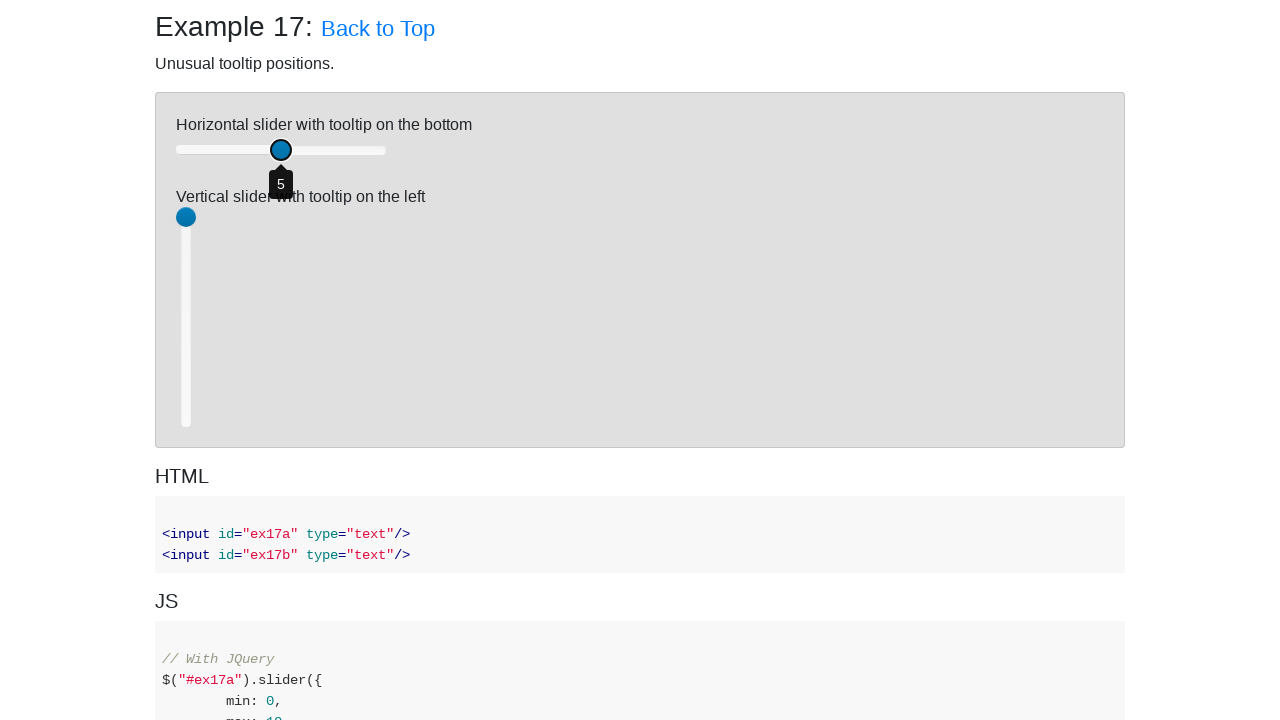

Pressed ArrowRight to increase horizontal slider value
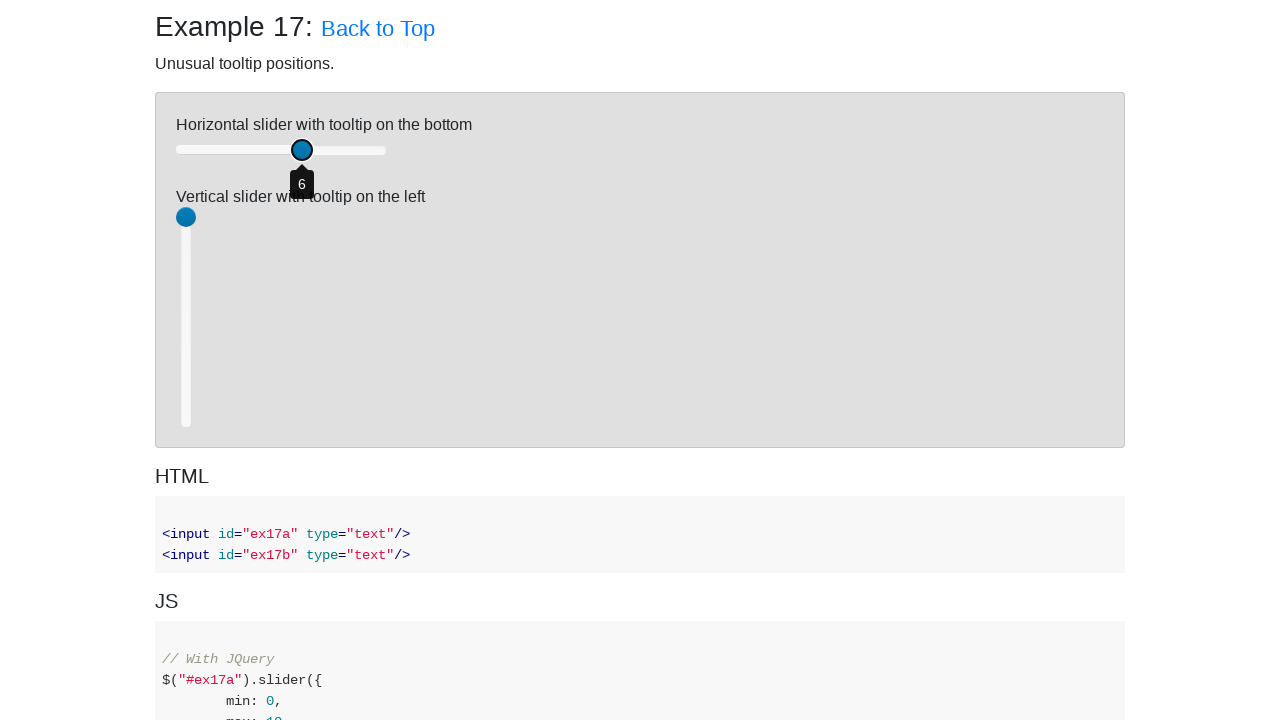

Pressed ArrowRight to increase horizontal slider value
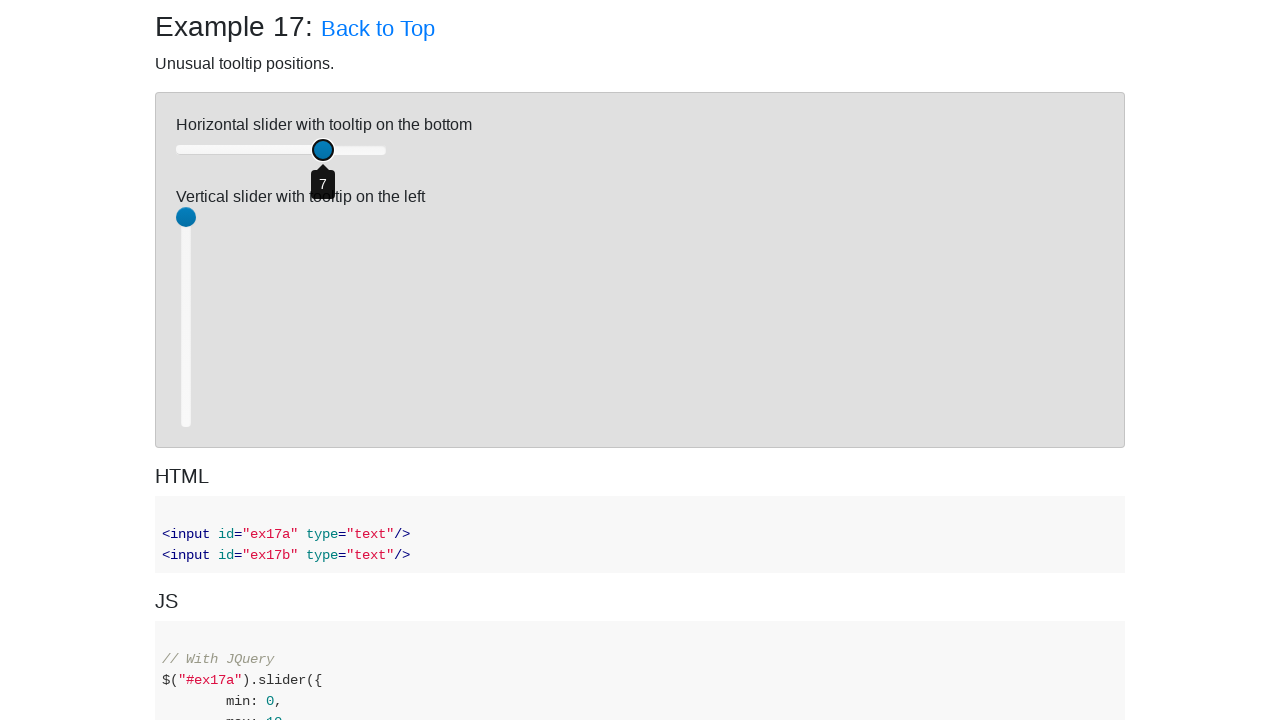

Focused on vertical slider on (//div[@id='example-17']//div[@role='slider'])[3]
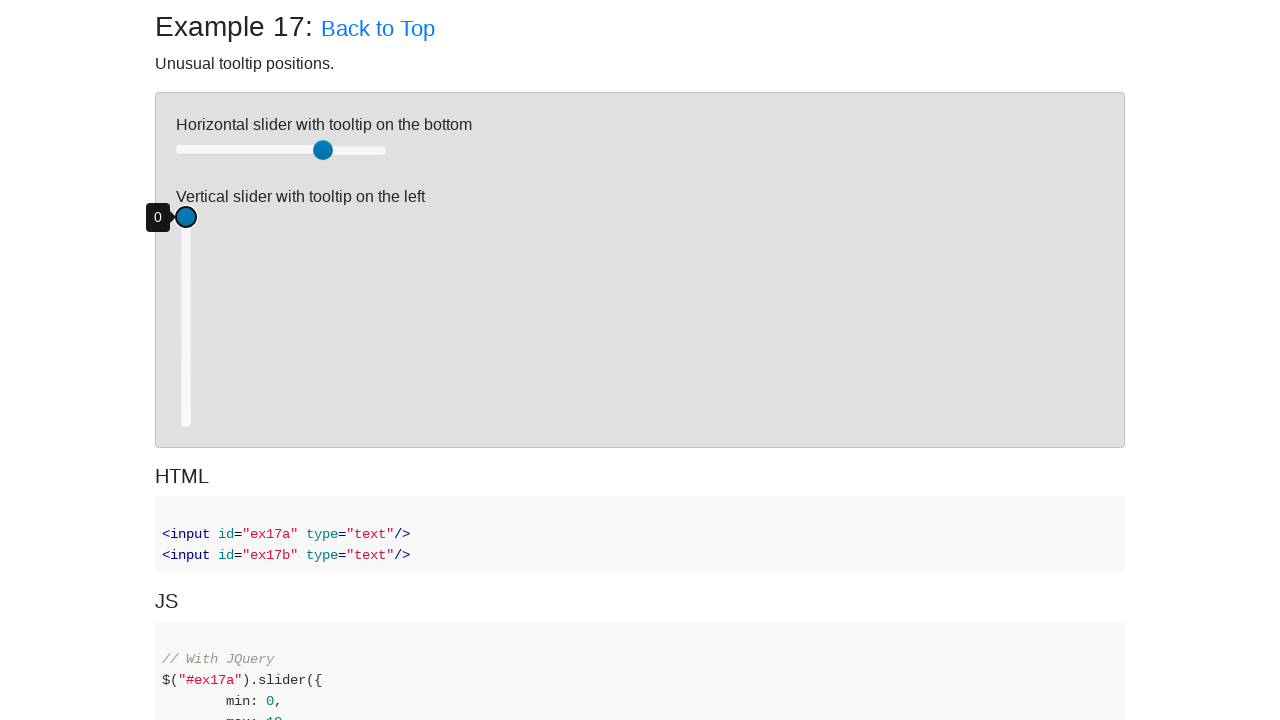

Retrieved vertical slider current value: 0
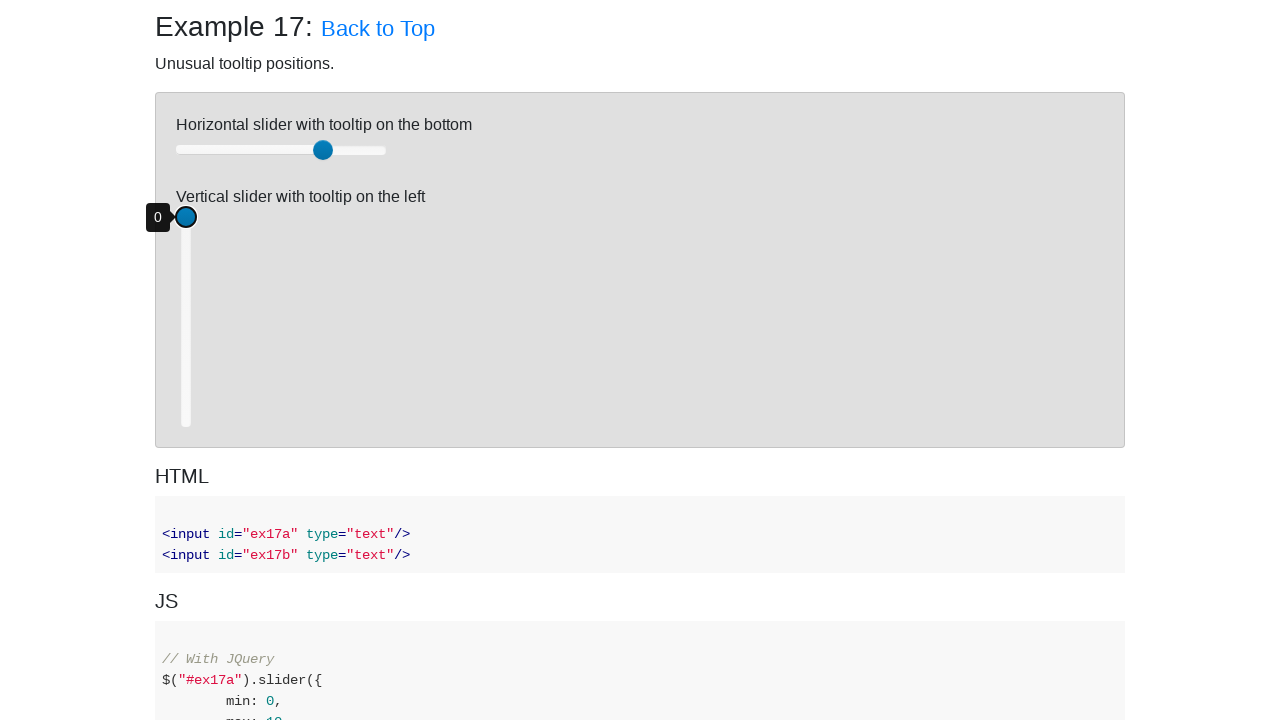

Pressed ArrowUp to increase vertical slider value
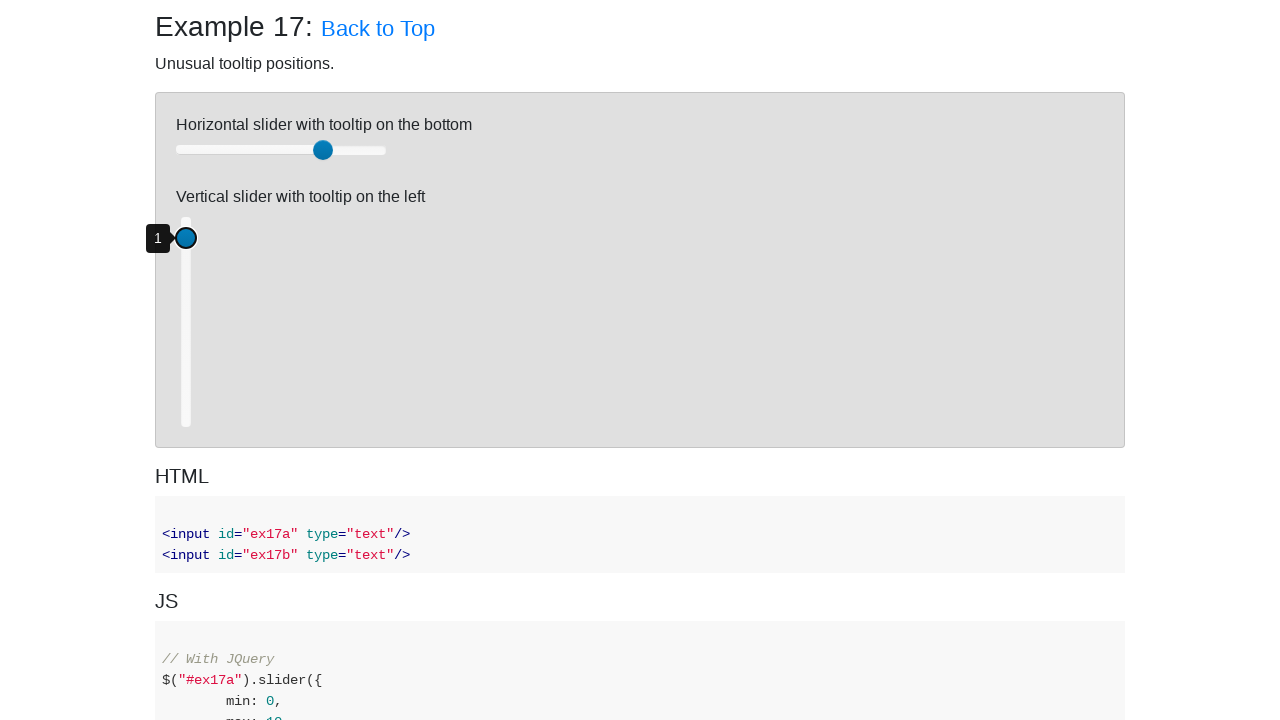

Pressed ArrowUp to increase vertical slider value
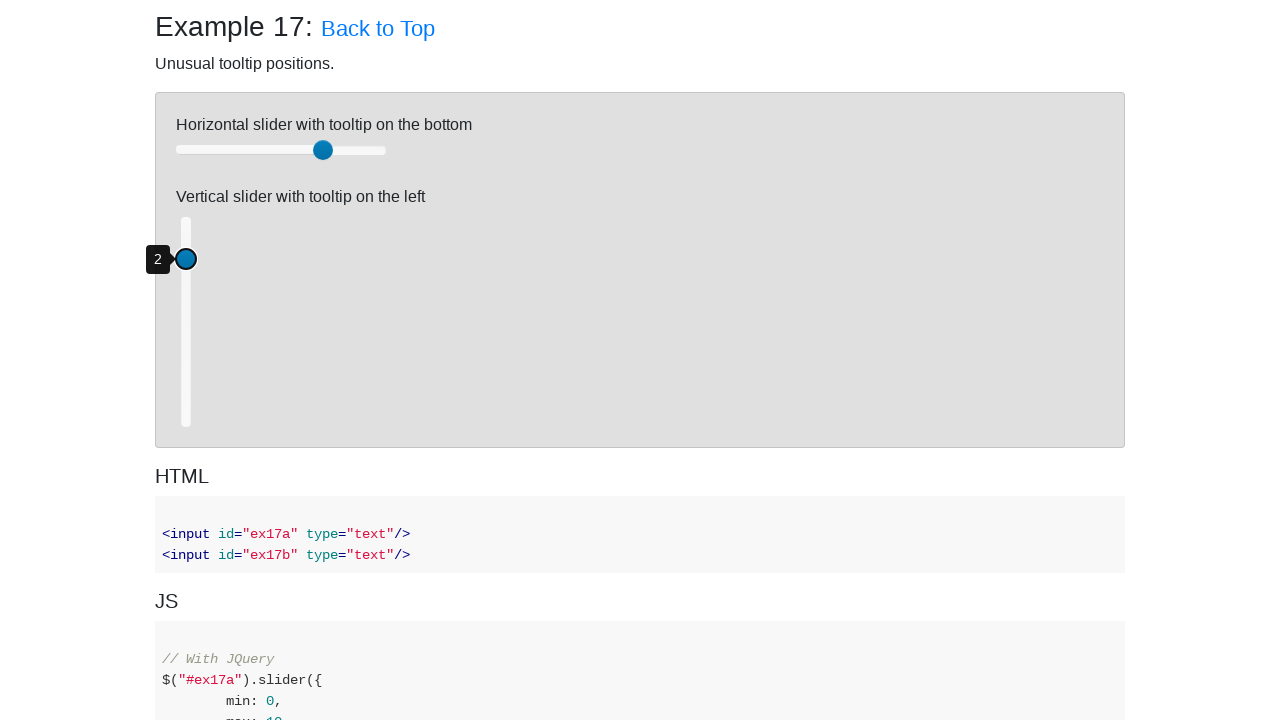

Pressed ArrowUp to increase vertical slider value
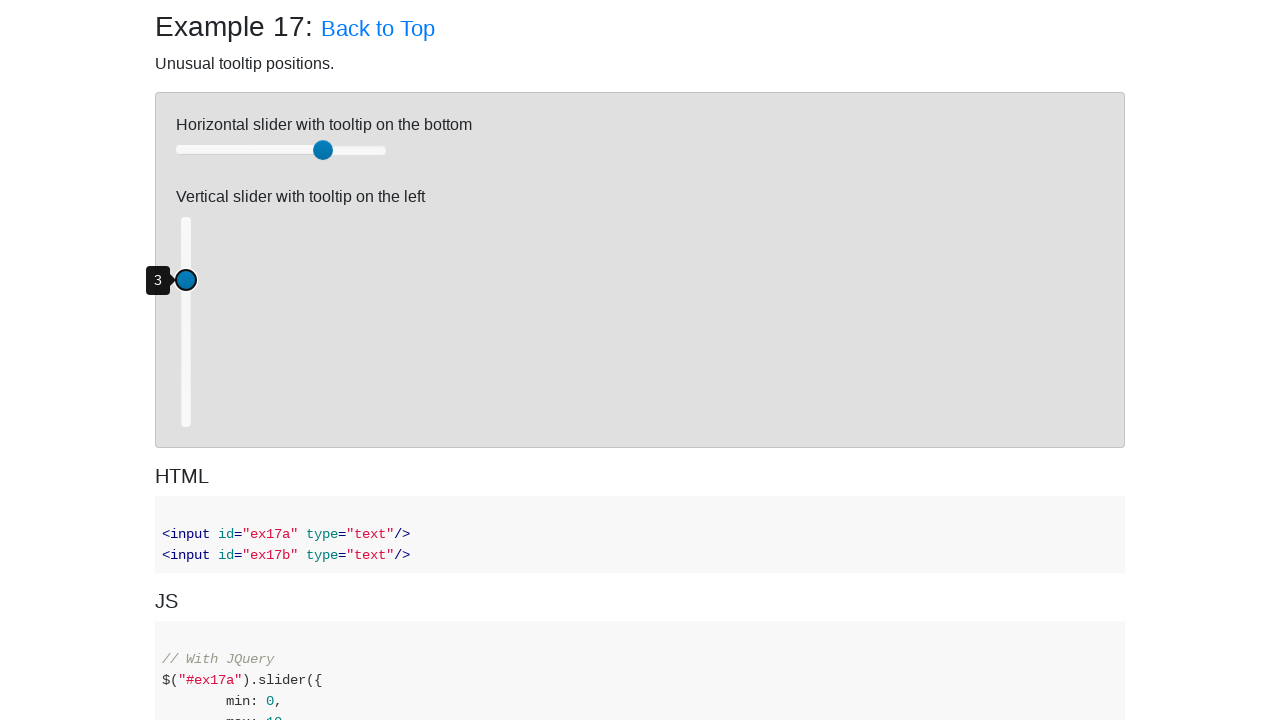

Pressed ArrowUp to increase vertical slider value
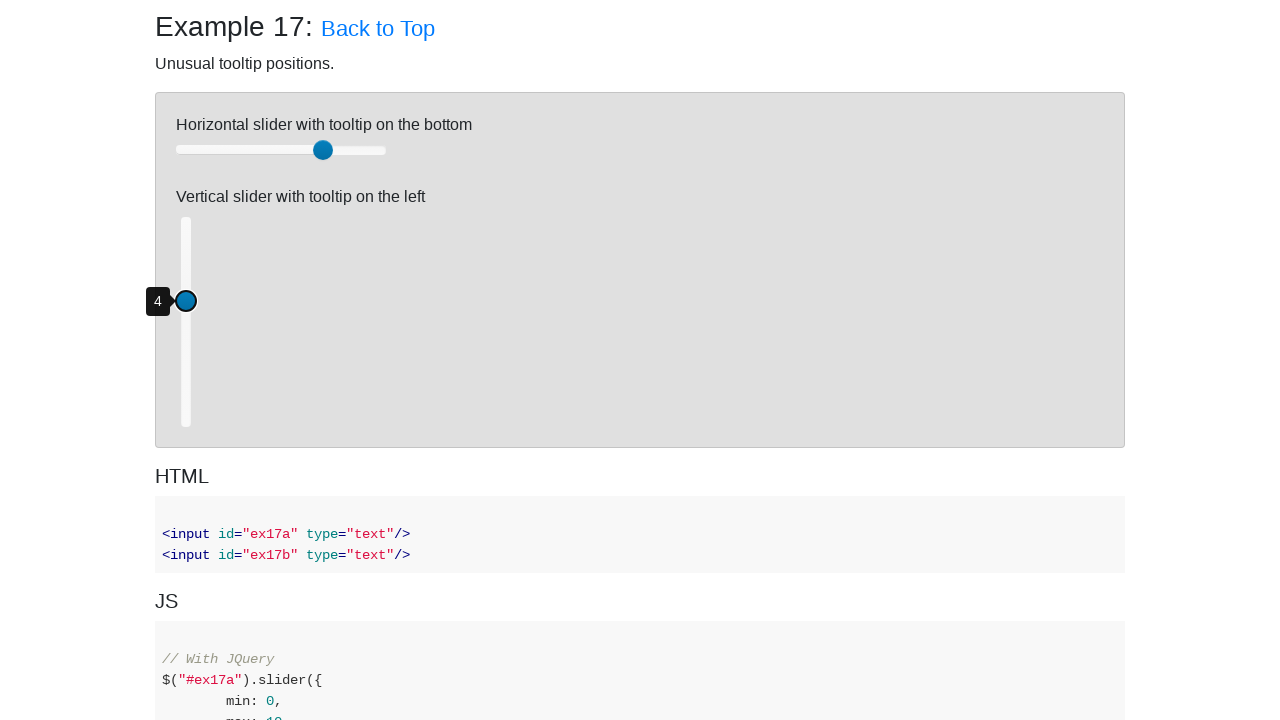

Pressed ArrowUp to increase vertical slider value
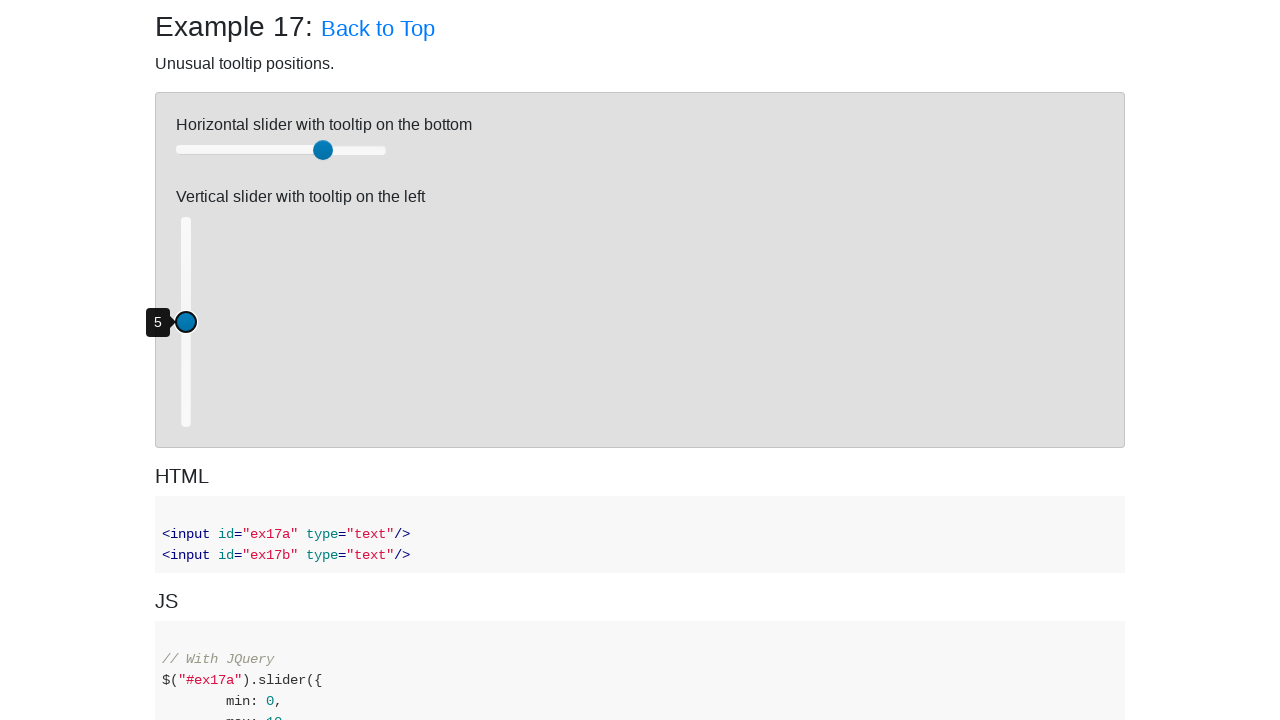

Waited 3 seconds to observe final slider state
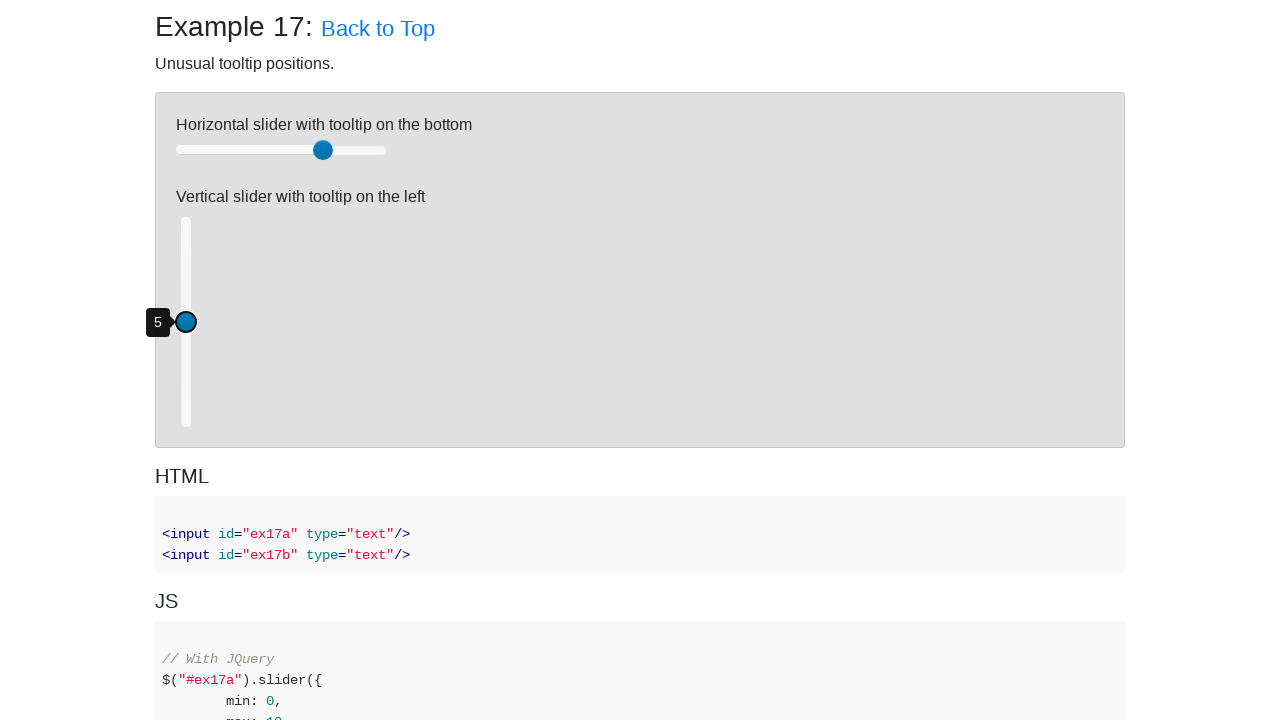

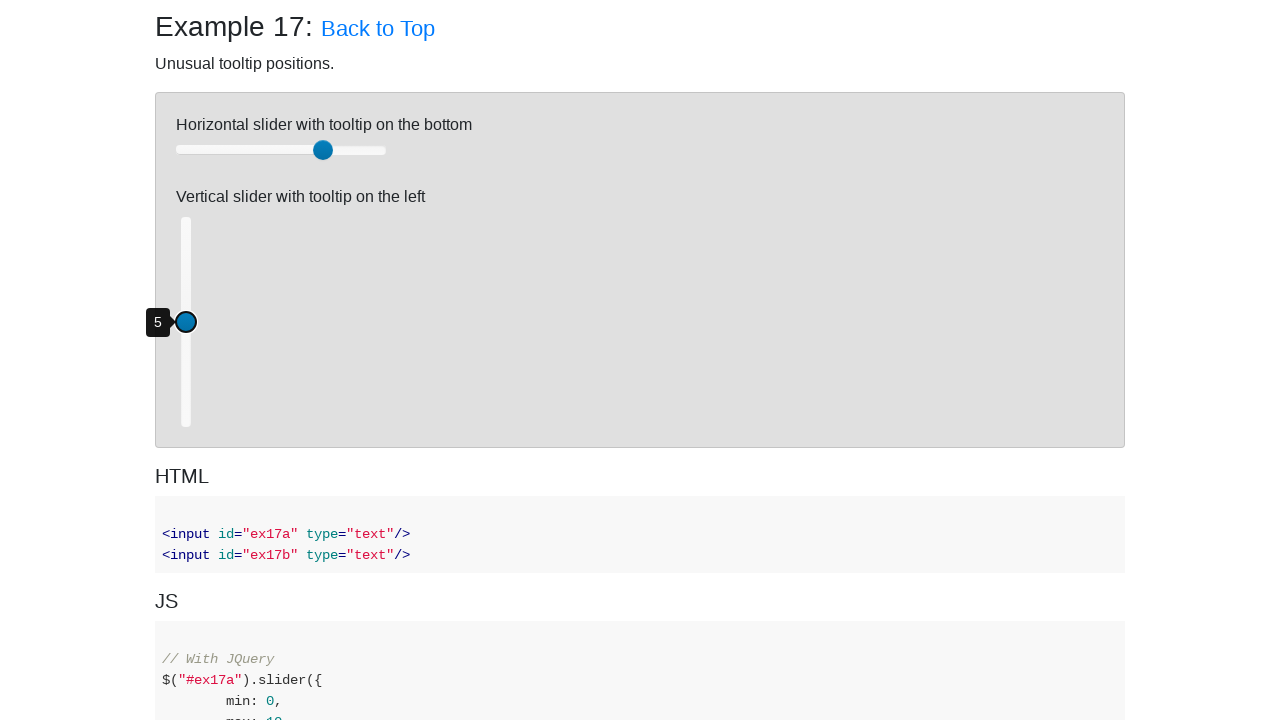